Clicks on the Phone tab in the authorization form

Starting URL: https://b2c.passport.rt.ru

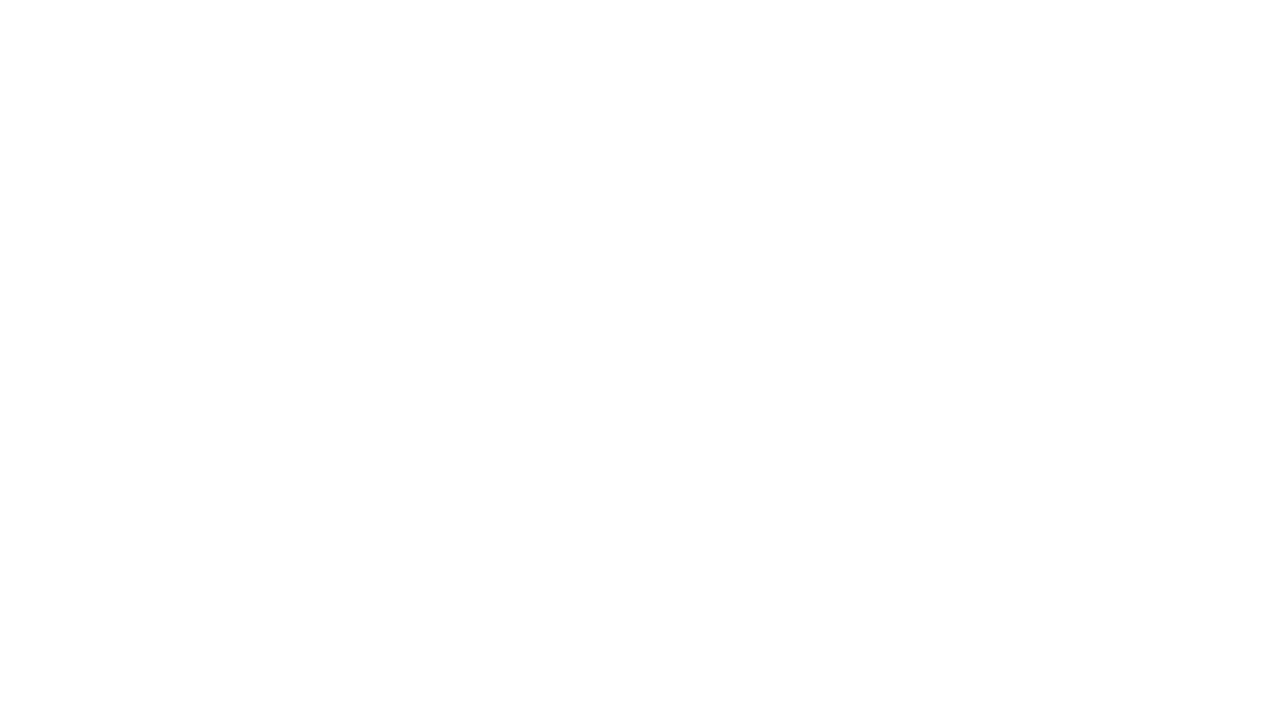

Login button became visible
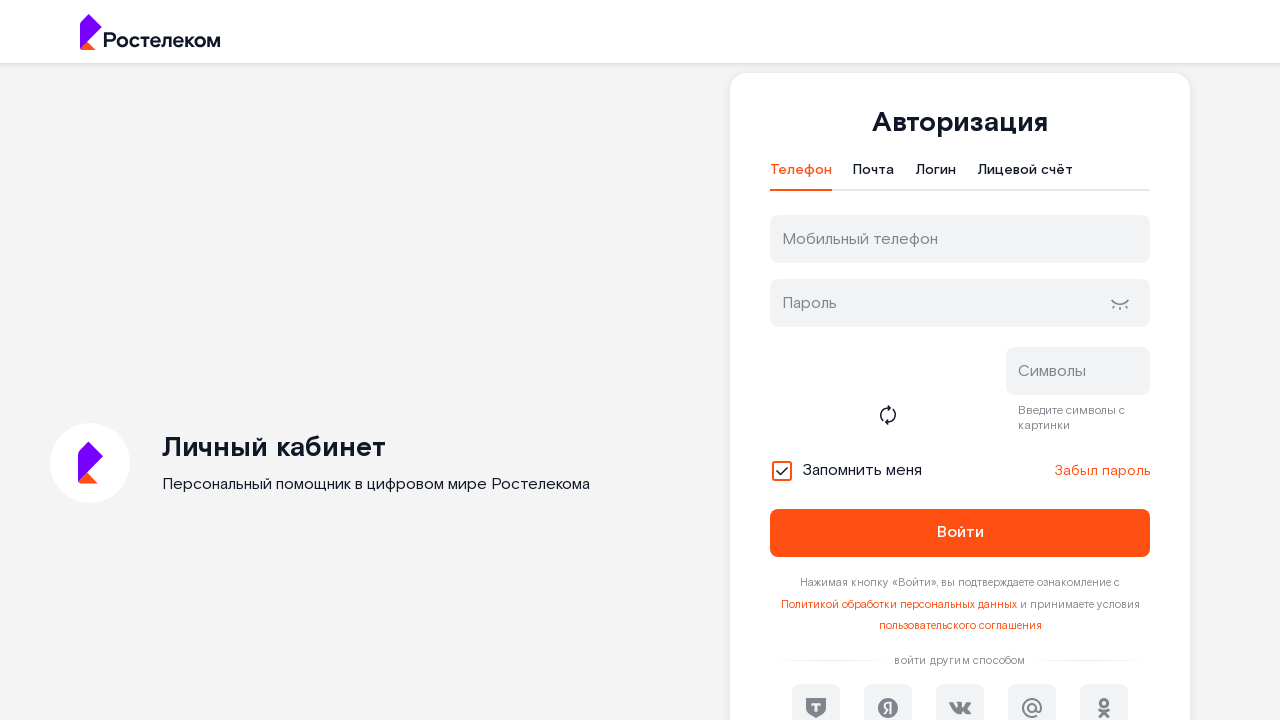

Clicked on the Phone tab in the authorization form at (801, 175) on #t-btn-tab-phone
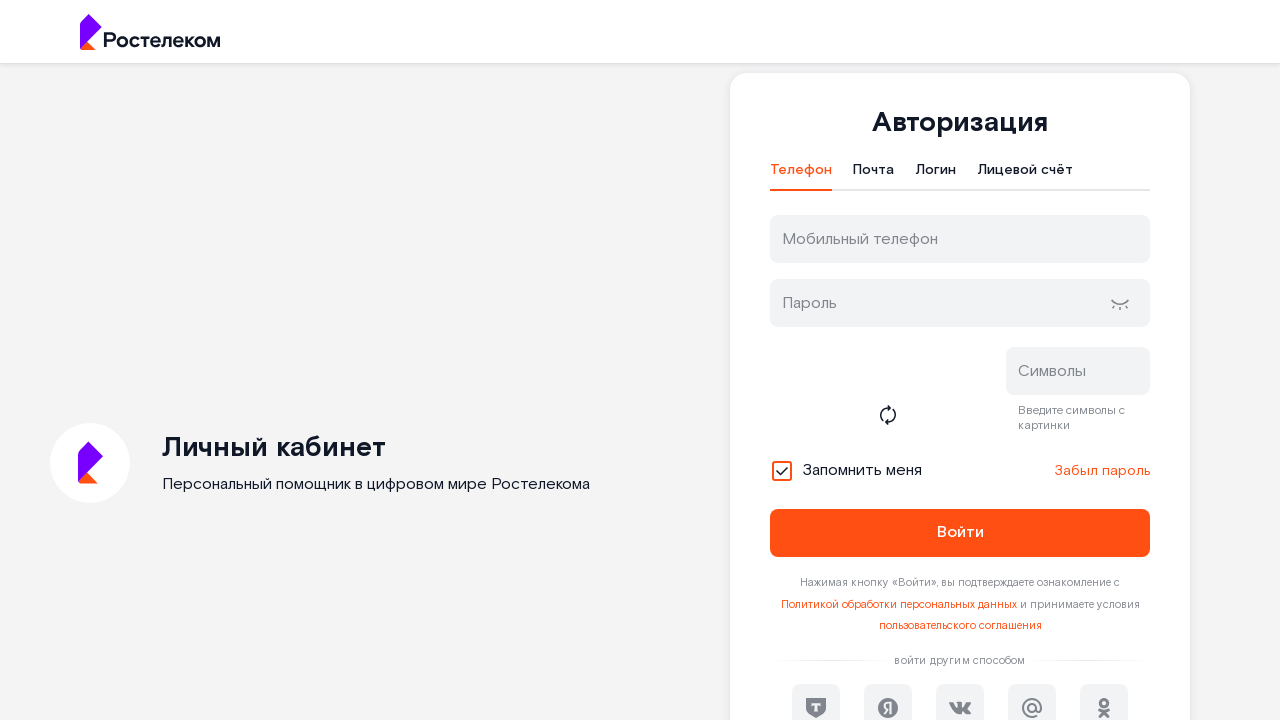

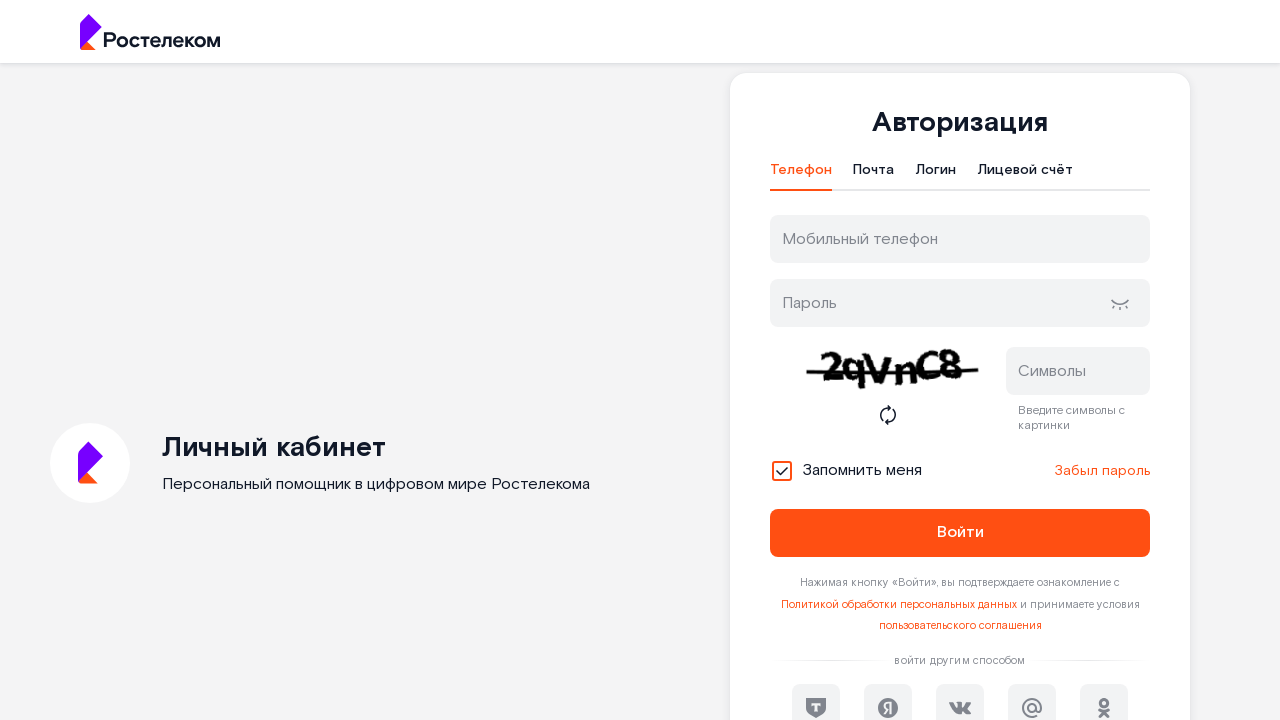